Iterates through all table cells in the second row of the widget content table and clicks each cell.

Starting URL: https://testautomationpractice.blogspot.com/

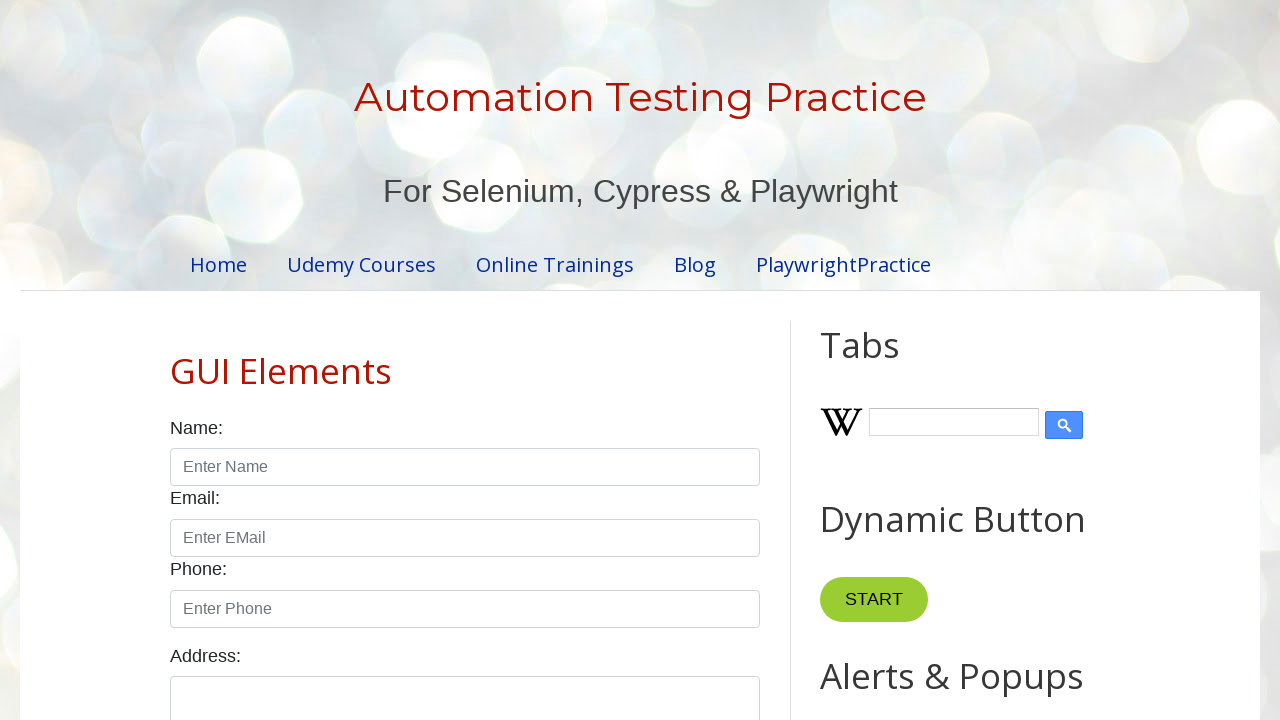

Waited for second row of widget content table to be visible
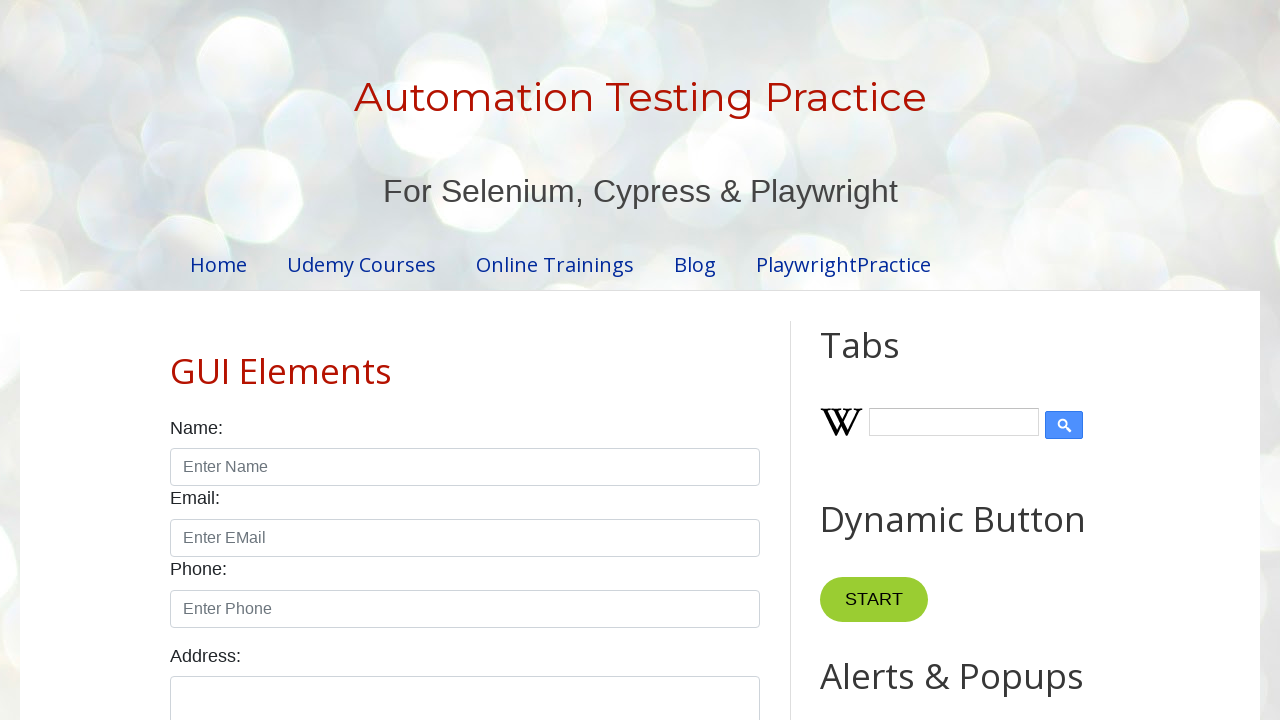

Located all cells in the second row of the table
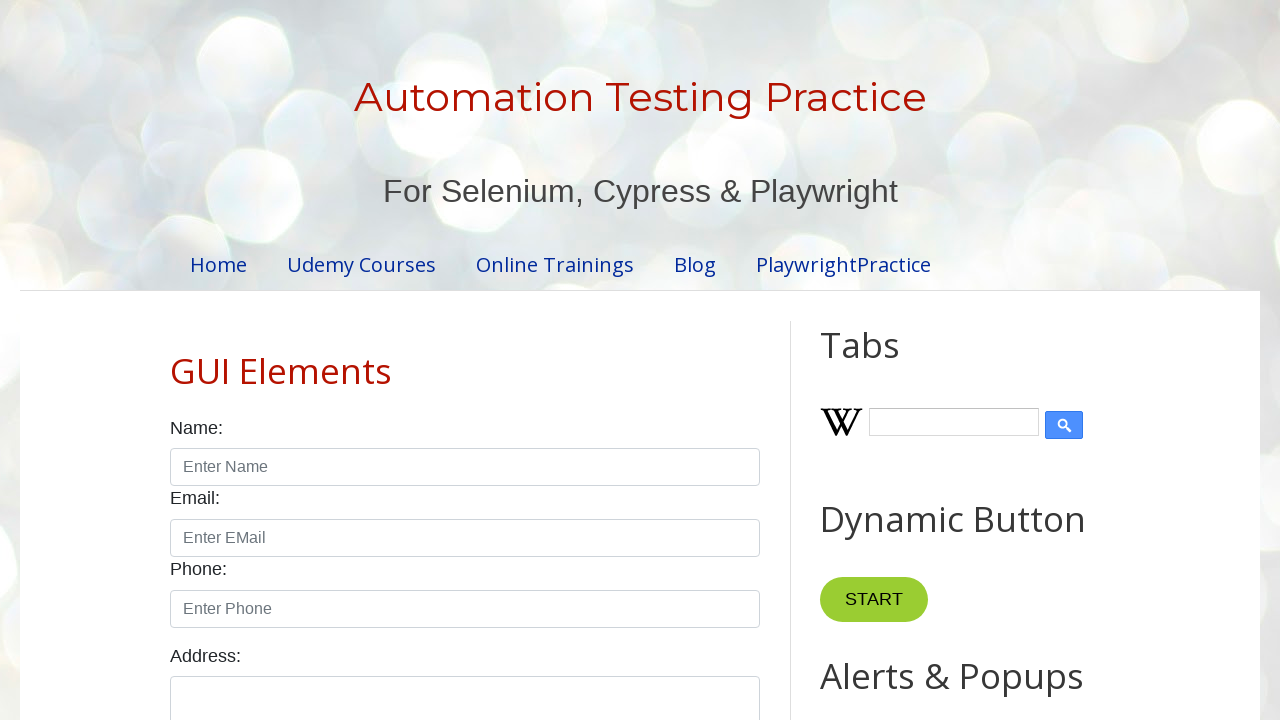

Counted 9 cells in the second row
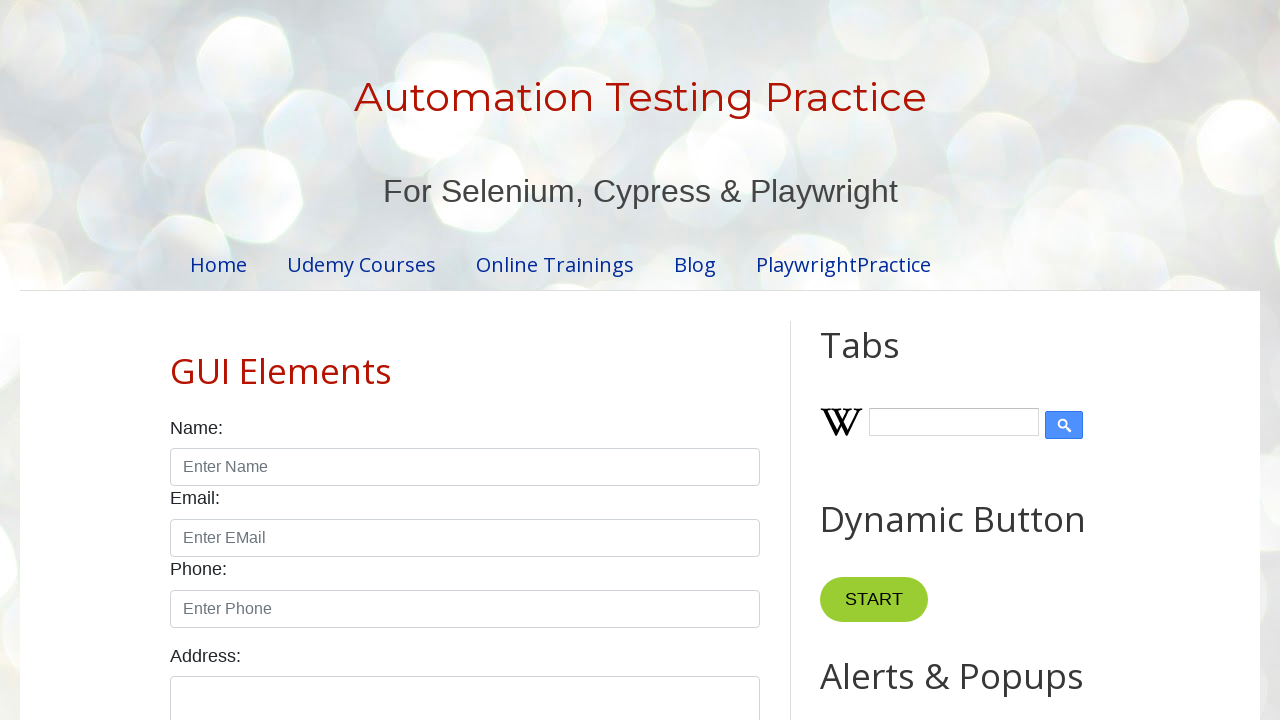

Clicked cell 1 of 9 in the second row at (290, 360) on .widget-content > table > tbody > tr:nth-child(2) > td >> nth=0
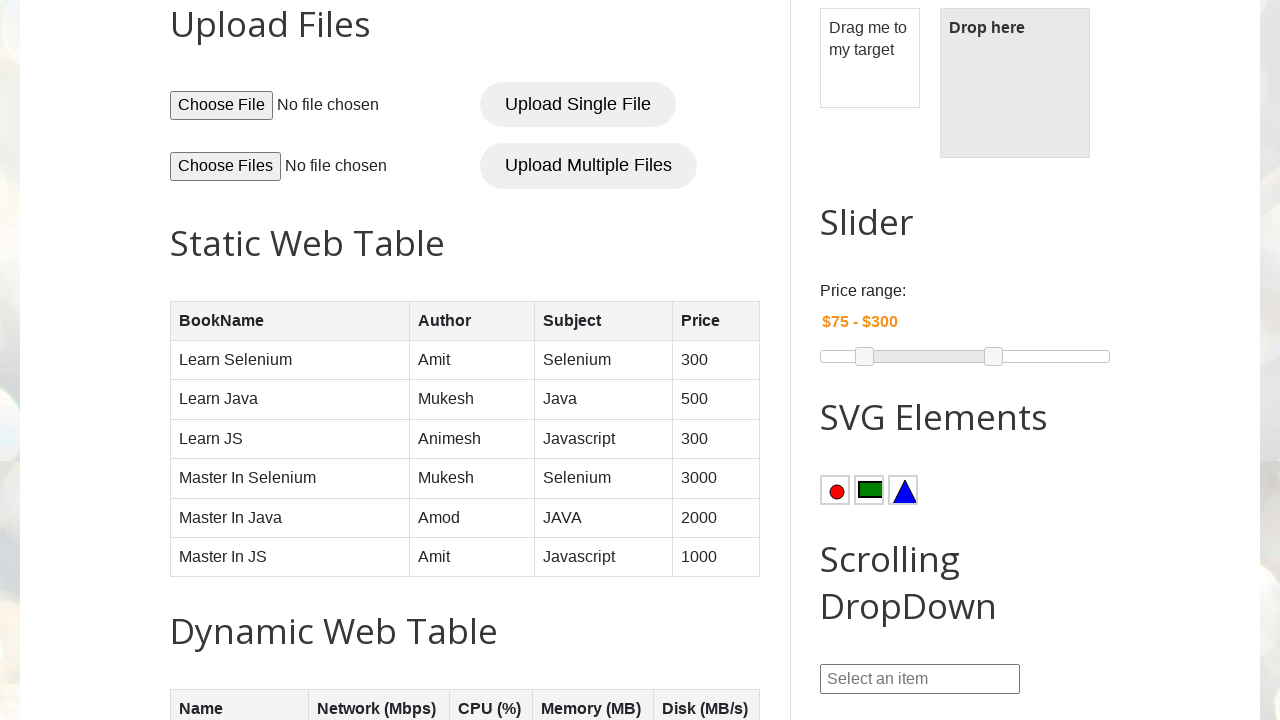

Clicked cell 2 of 9 in the second row at (472, 360) on .widget-content > table > tbody > tr:nth-child(2) > td >> nth=1
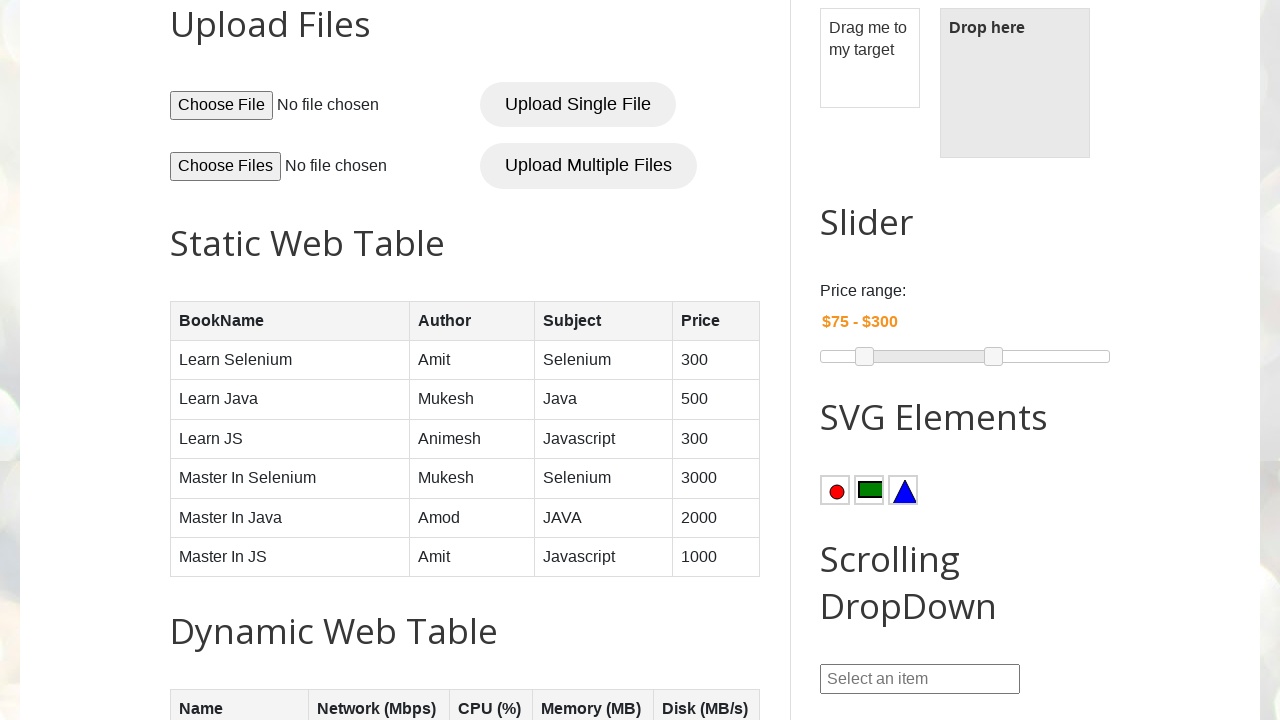

Clicked cell 3 of 9 in the second row at (603, 360) on .widget-content > table > tbody > tr:nth-child(2) > td >> nth=2
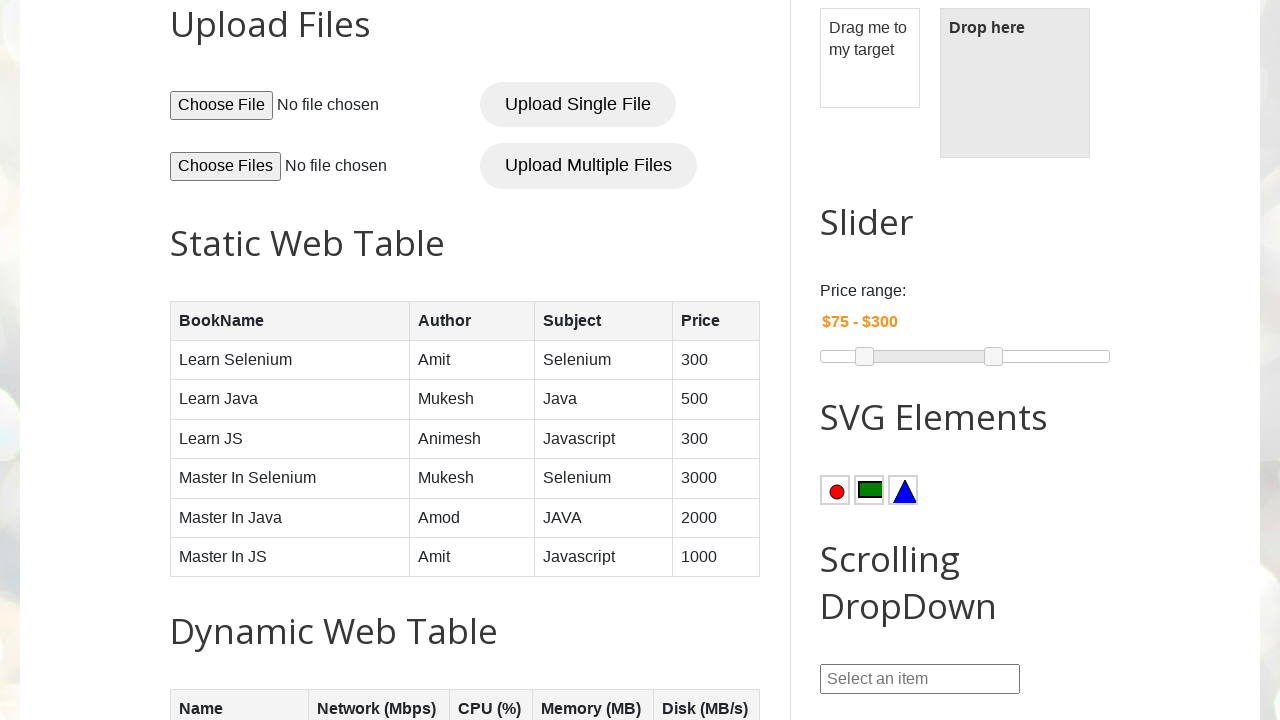

Clicked cell 4 of 9 in the second row at (716, 360) on .widget-content > table > tbody > tr:nth-child(2) > td >> nth=3
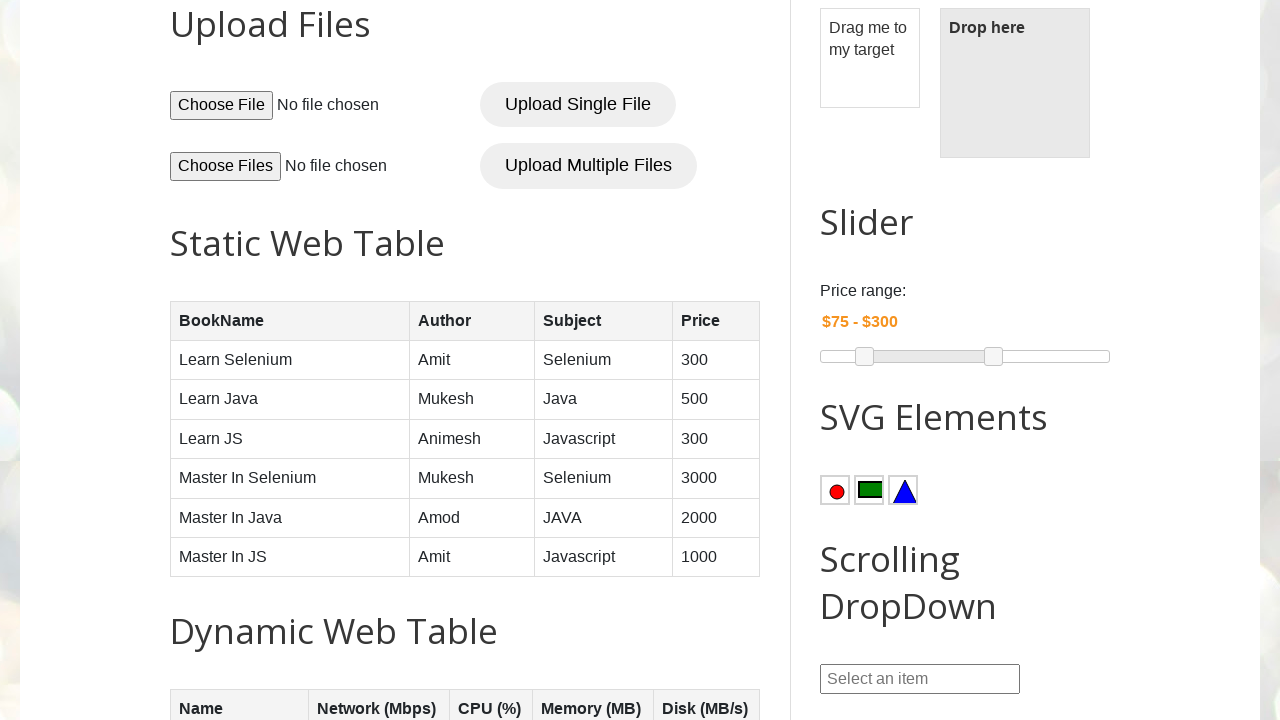

Clicked cell 5 of 9 in the second row at (240, 360) on .widget-content > table > tbody > tr:nth-child(2) > td >> nth=4
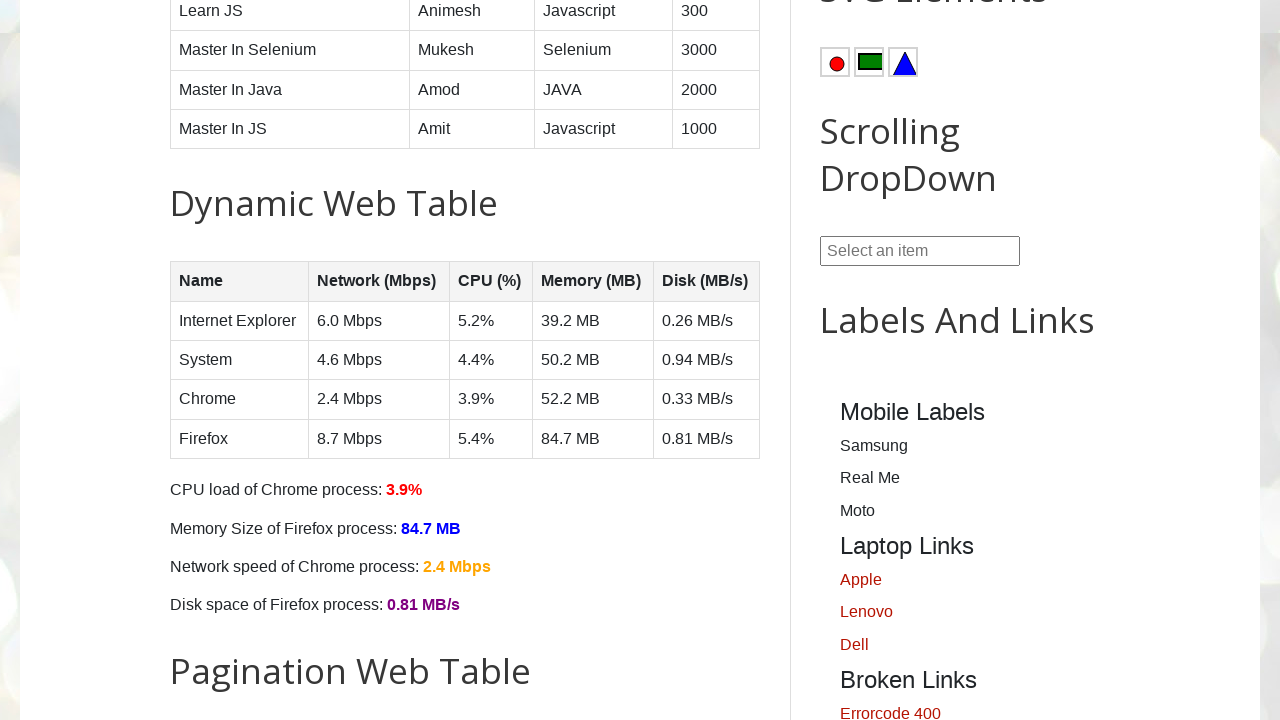

Clicked cell 6 of 9 in the second row at (379, 360) on .widget-content > table > tbody > tr:nth-child(2) > td >> nth=5
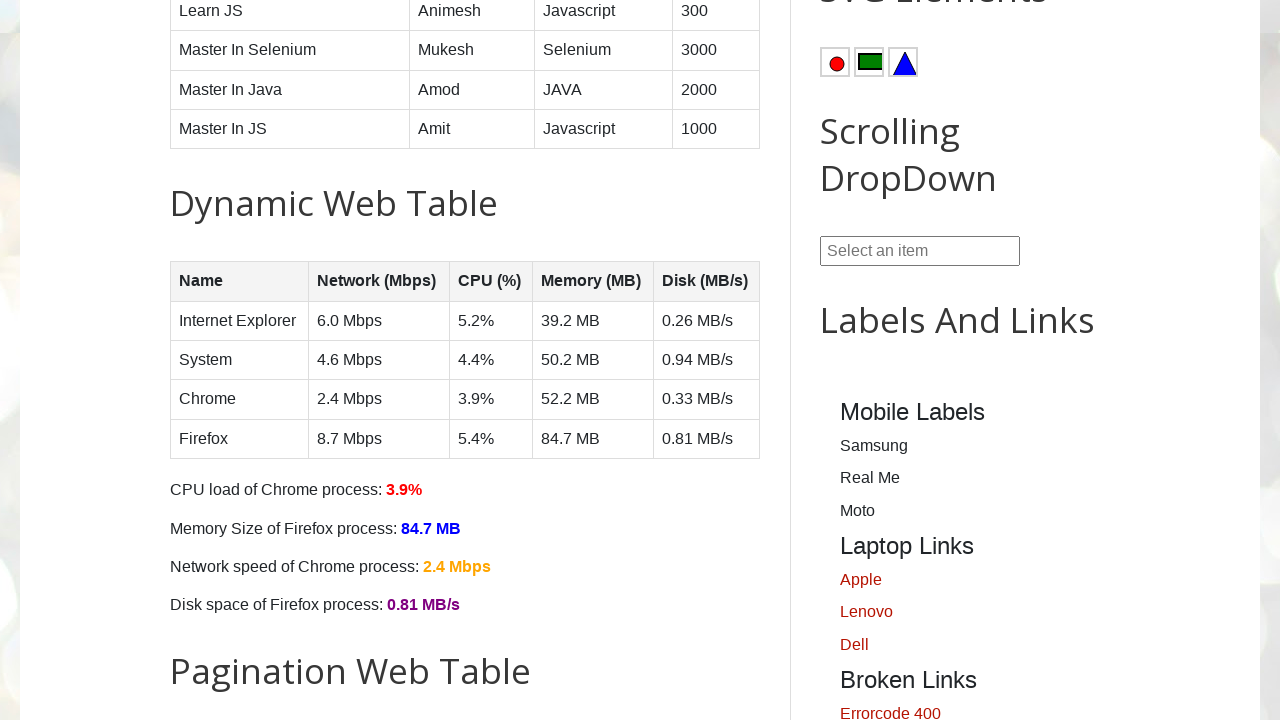

Clicked cell 7 of 9 in the second row at (491, 360) on .widget-content > table > tbody > tr:nth-child(2) > td >> nth=6
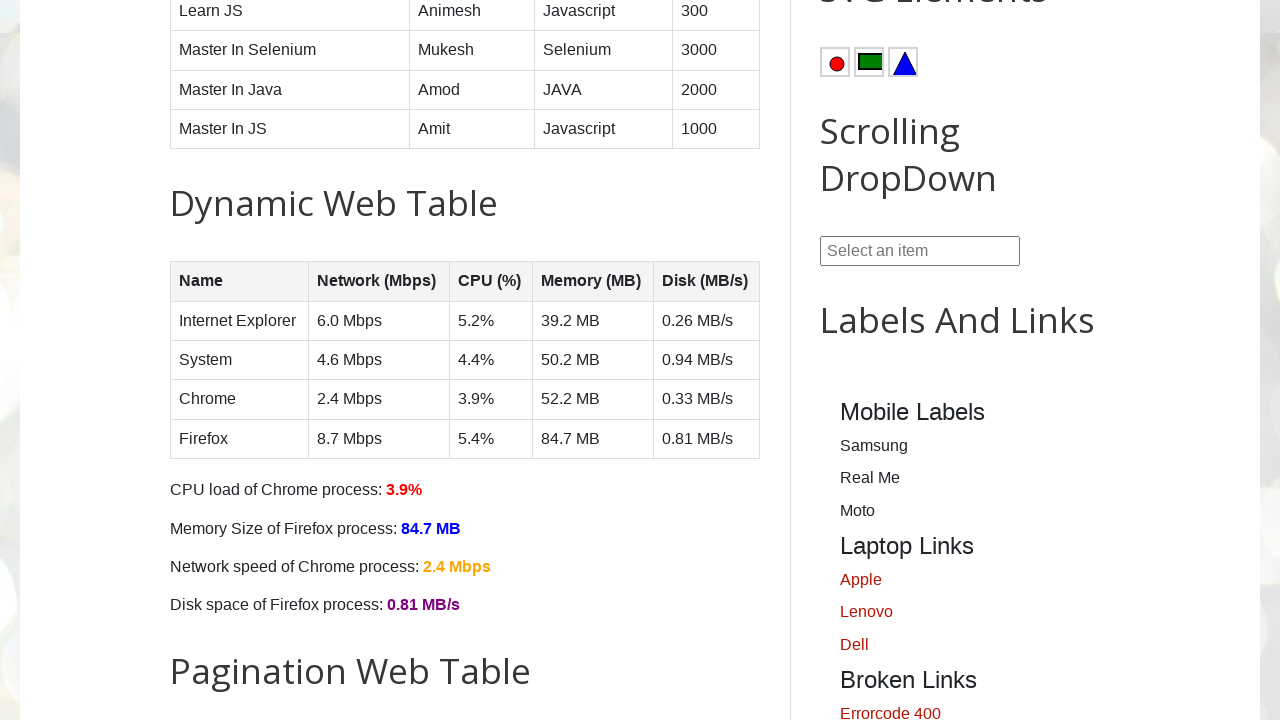

Clicked cell 8 of 9 in the second row at (593, 360) on .widget-content > table > tbody > tr:nth-child(2) > td >> nth=7
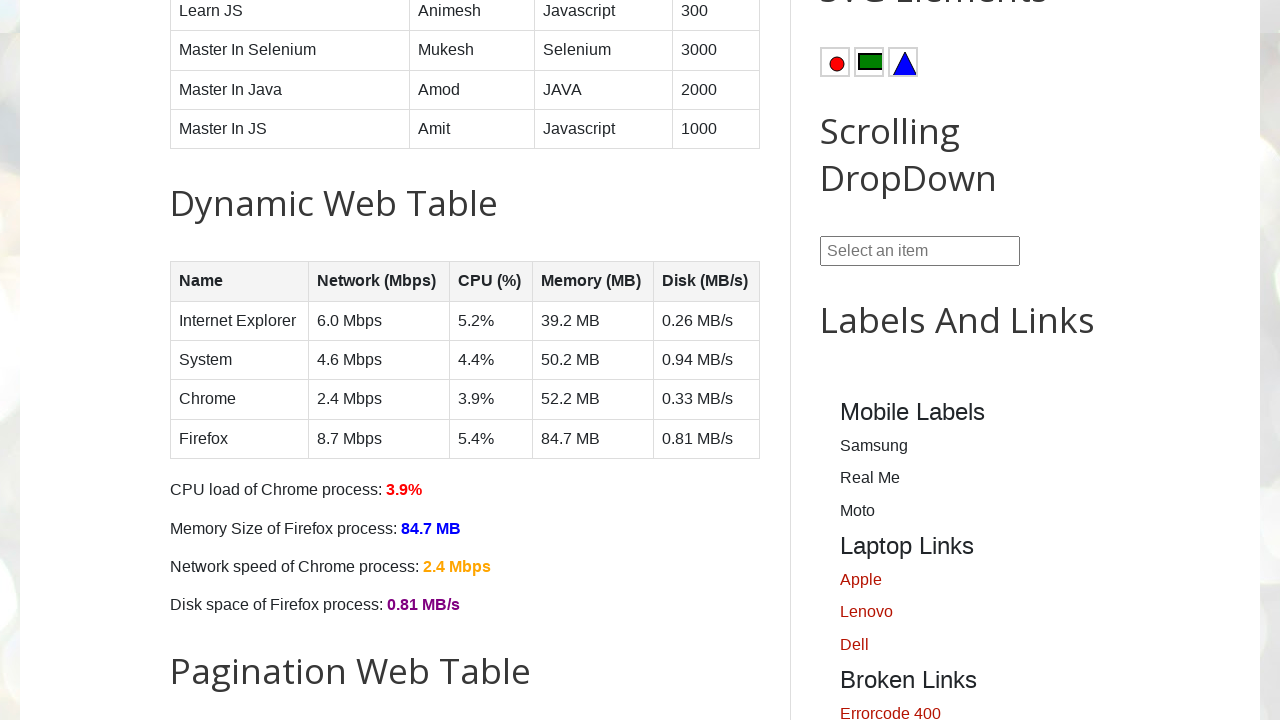

Clicked cell 9 of 9 in the second row at (706, 360) on .widget-content > table > tbody > tr:nth-child(2) > td >> nth=8
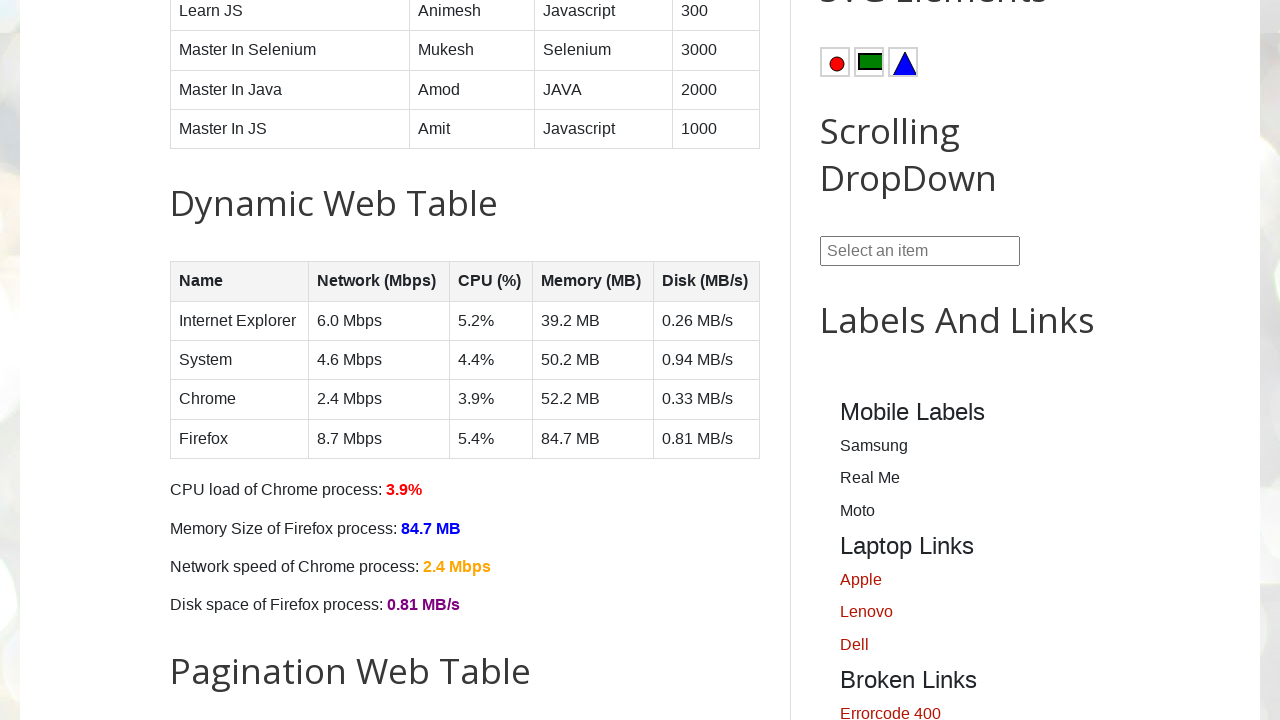

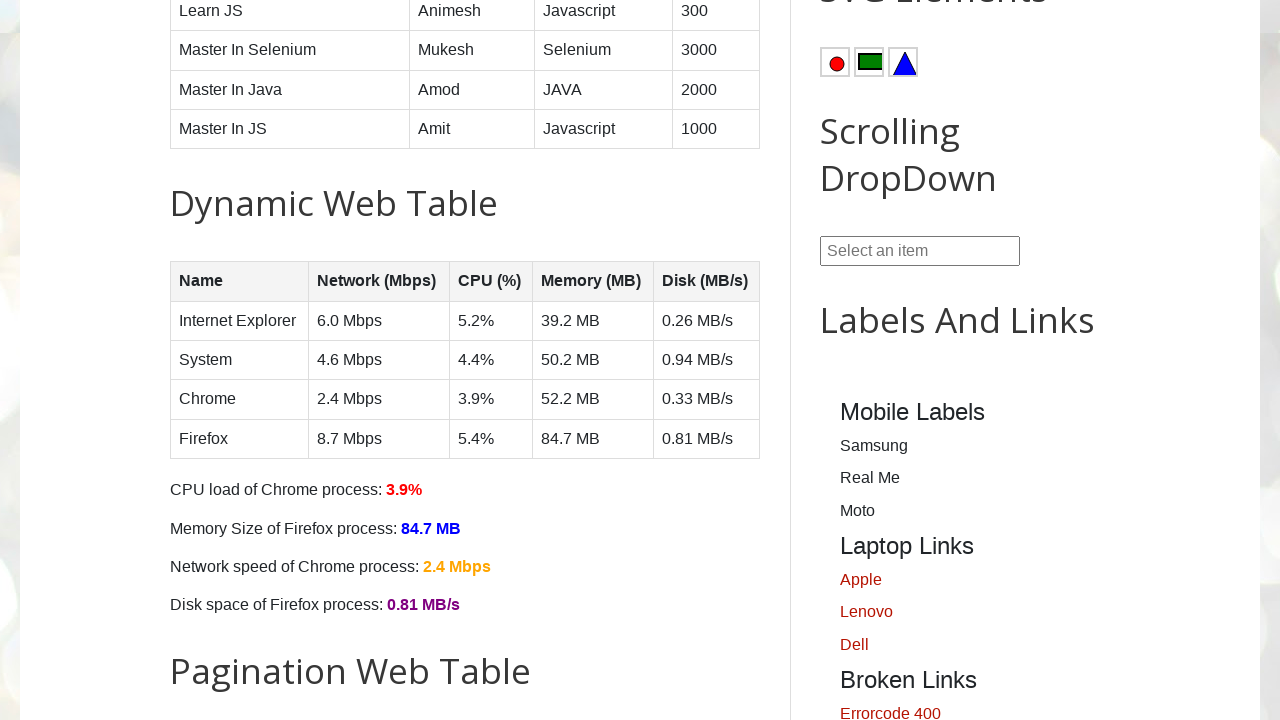